Tests marking individual todo items as complete by checking their checkboxes

Starting URL: https://demo.playwright.dev/todomvc

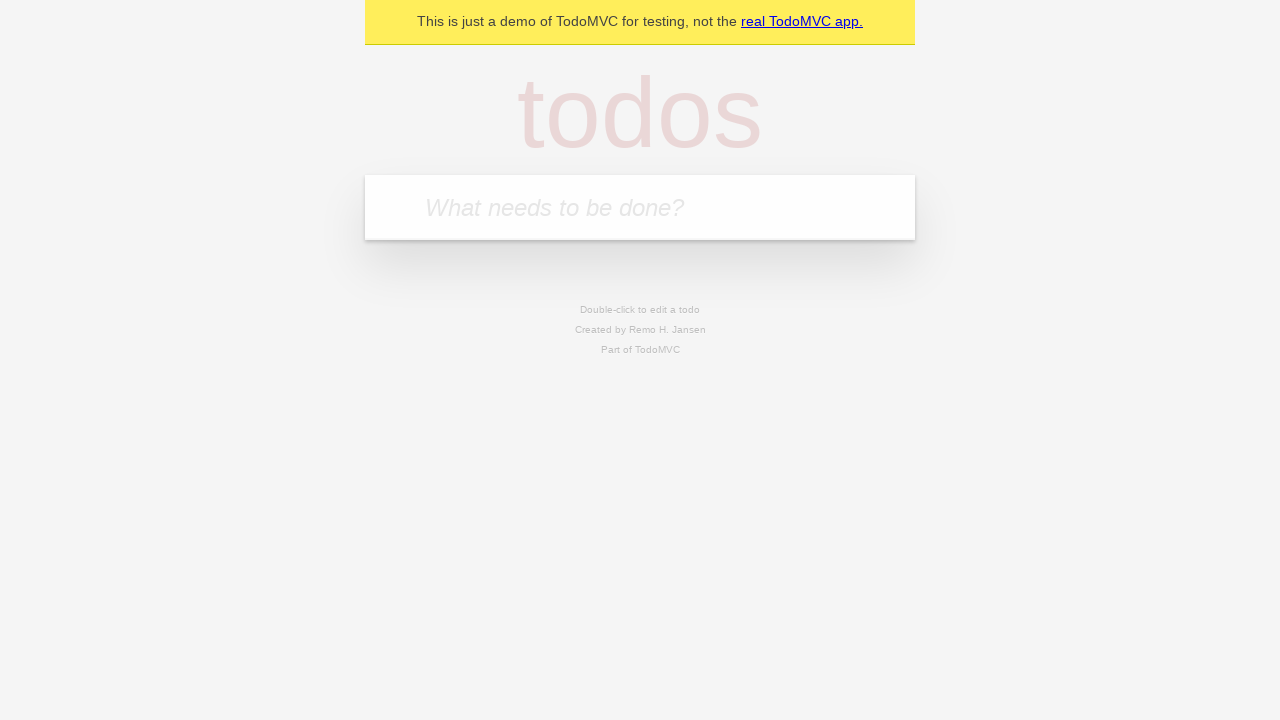

Filled todo input field with 'buy some cheese' on internal:attr=[placeholder="What needs to be done?"i]
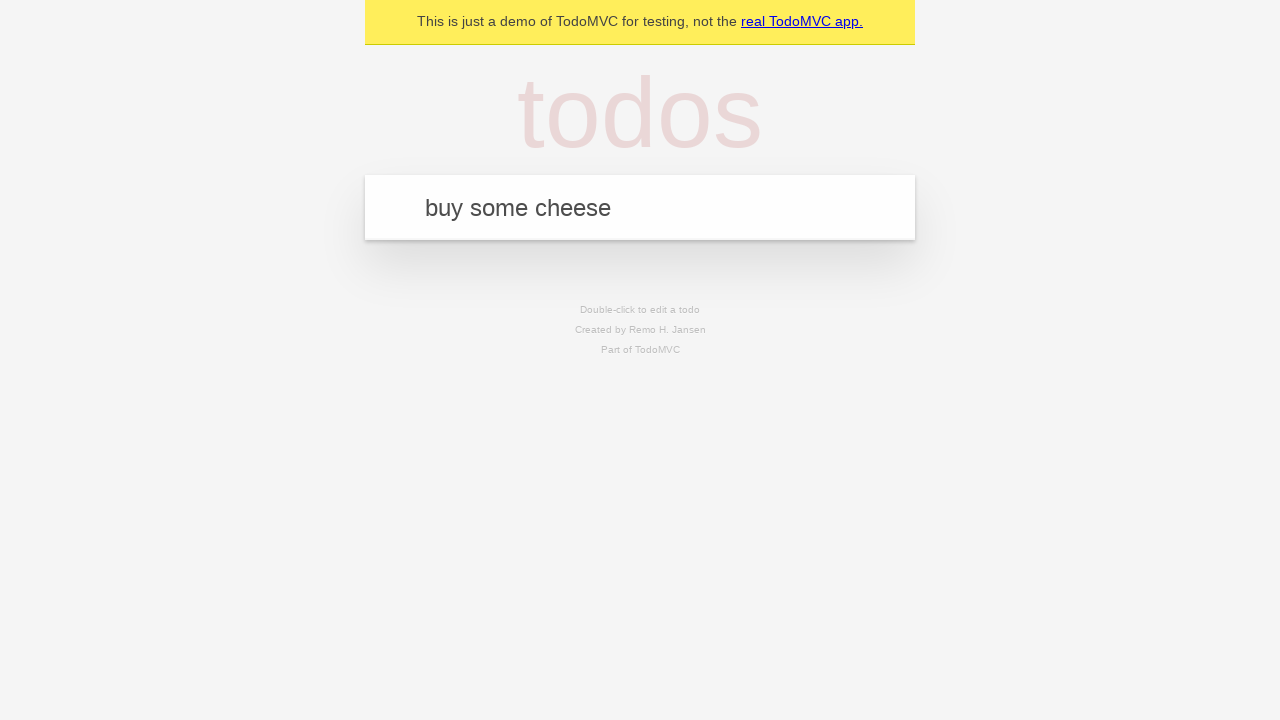

Pressed Enter to add todo item 'buy some cheese' on internal:attr=[placeholder="What needs to be done?"i]
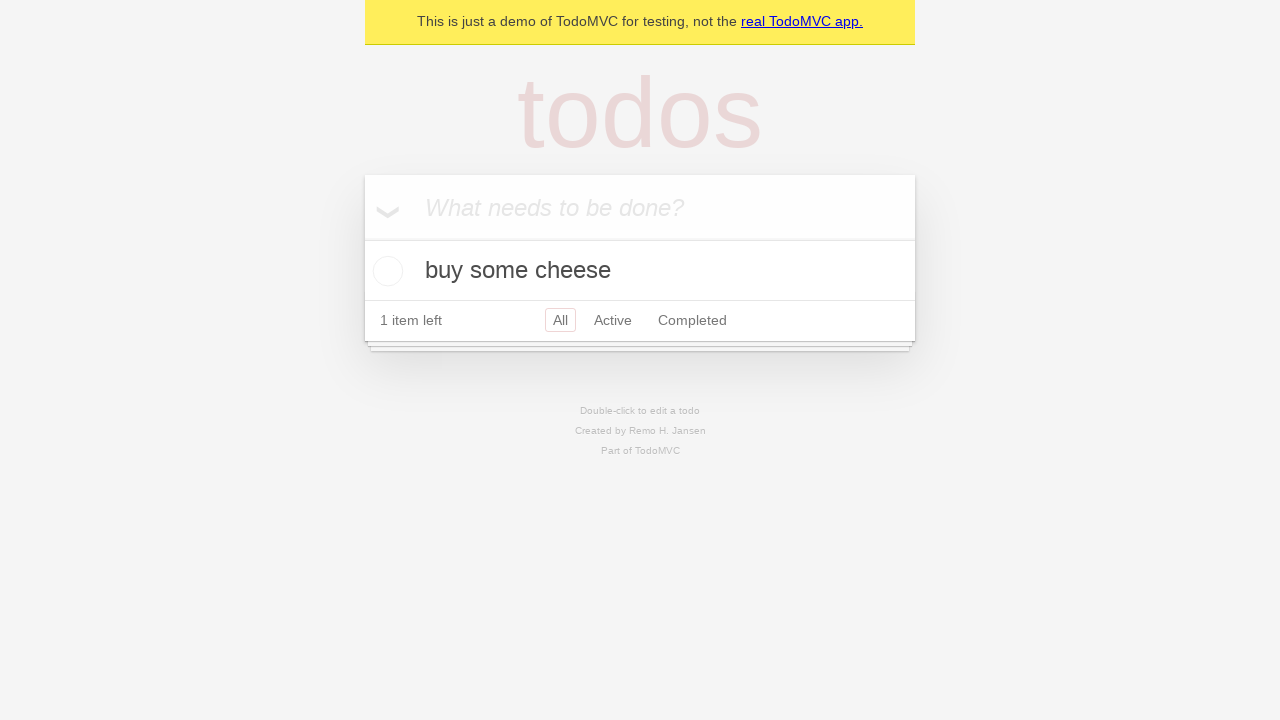

Filled todo input field with 'feed the cat' on internal:attr=[placeholder="What needs to be done?"i]
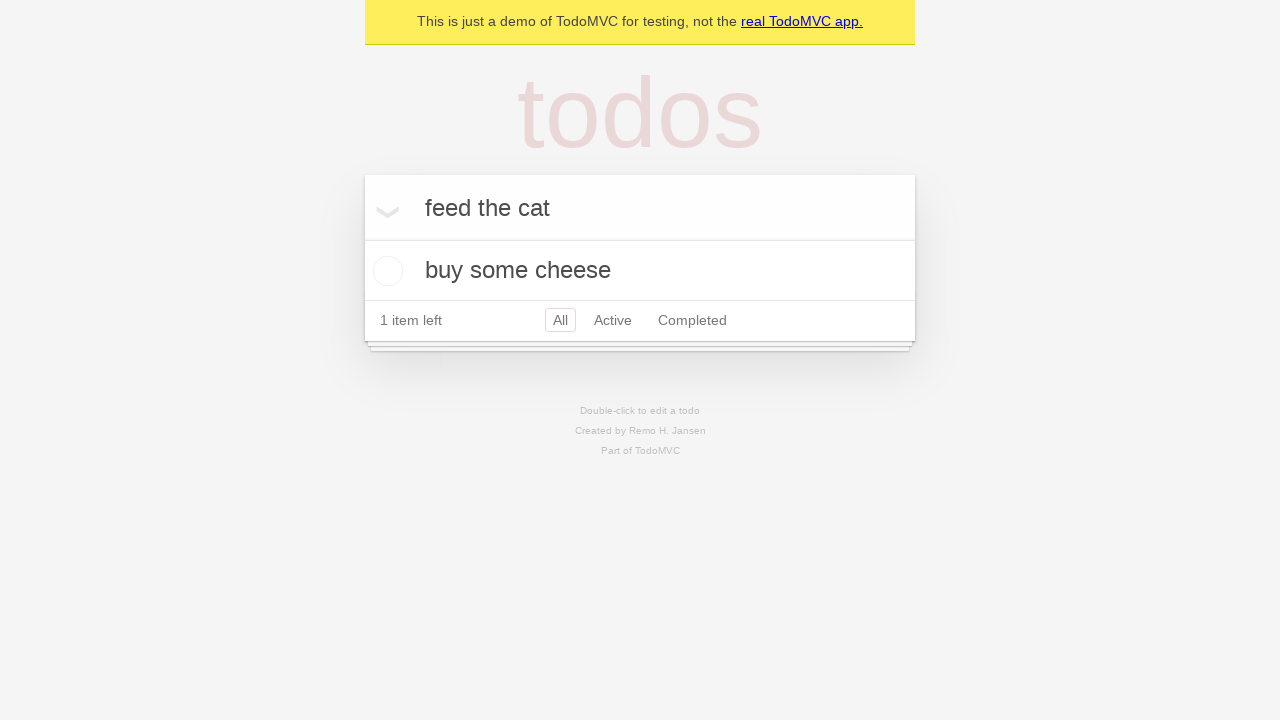

Pressed Enter to add todo item 'feed the cat' on internal:attr=[placeholder="What needs to be done?"i]
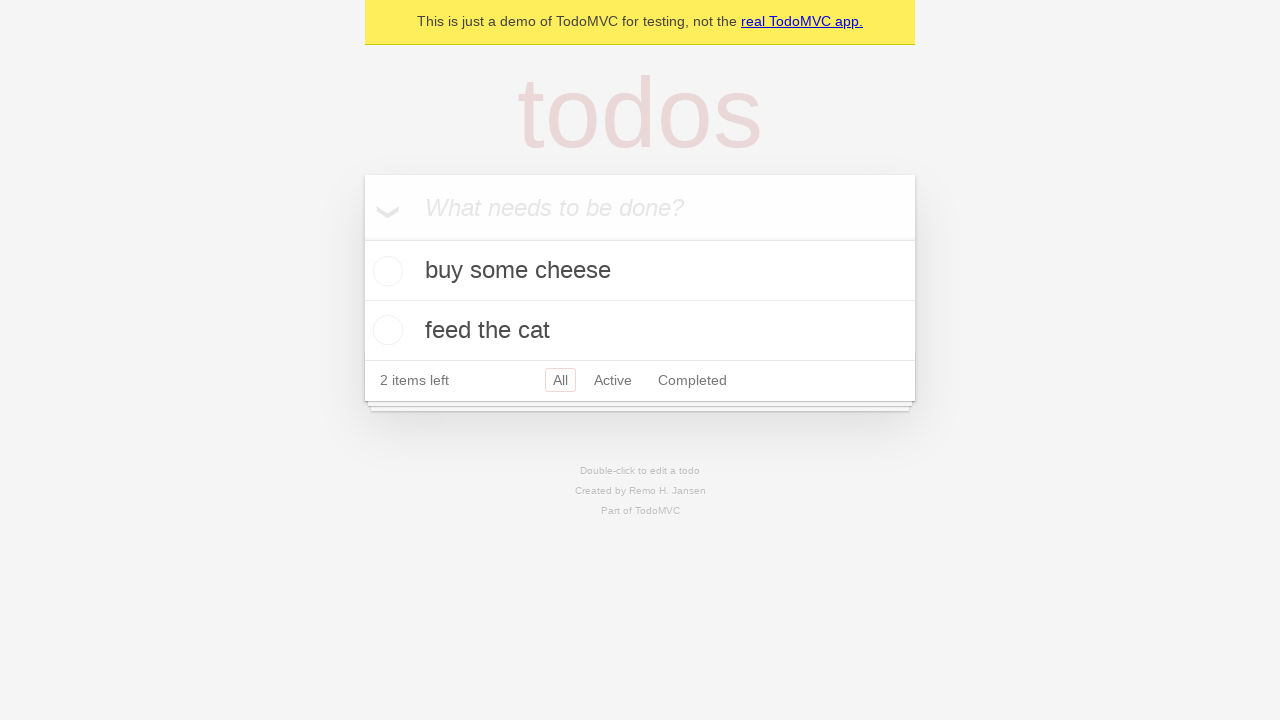

Checked checkbox for first todo item 'buy some cheese' at (385, 271) on internal:testid=[data-testid="todo-item"s] >> nth=0 >> internal:role=checkbox
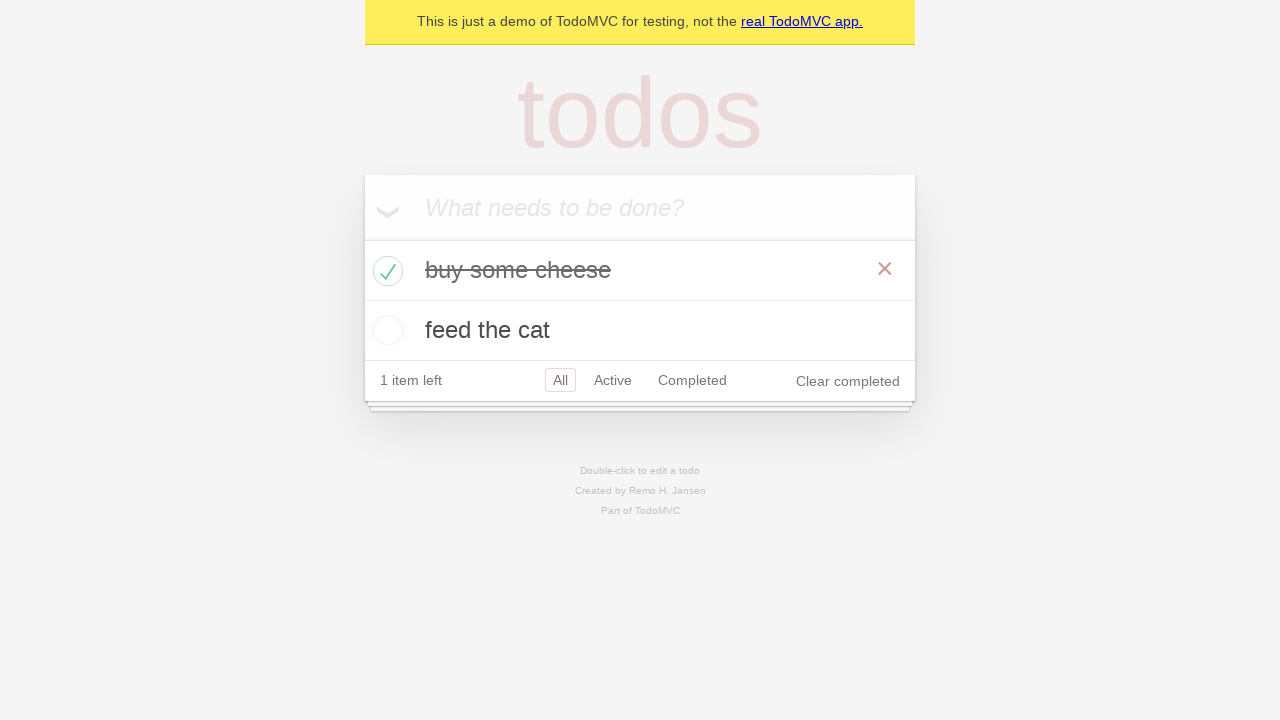

Checked checkbox for second todo item 'feed the cat' at (385, 330) on internal:testid=[data-testid="todo-item"s] >> nth=1 >> internal:role=checkbox
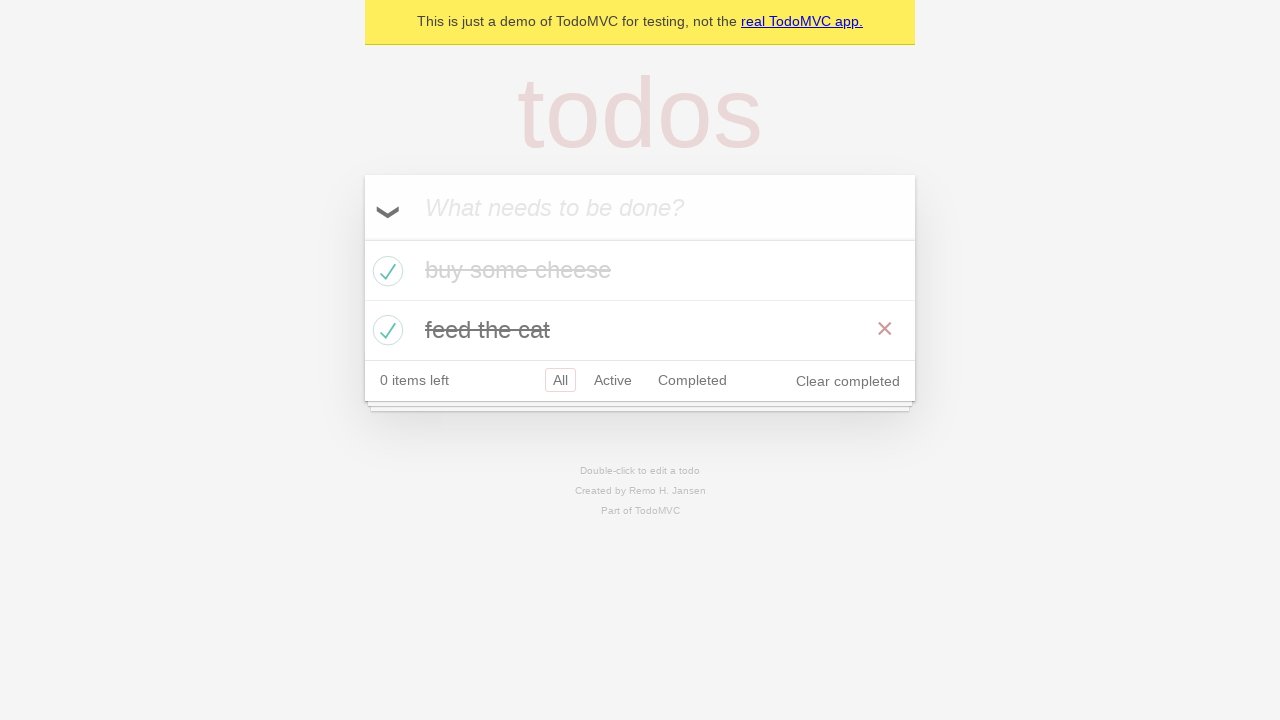

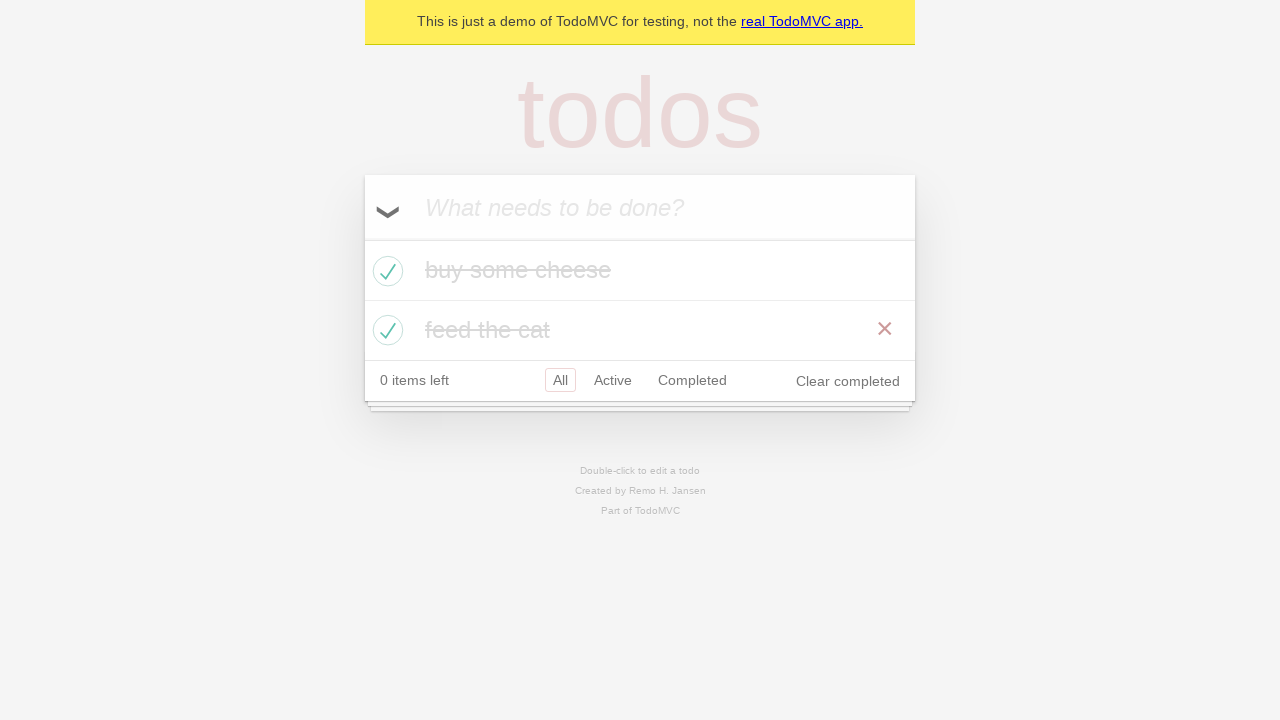